Navigates to a login practice page to verify the page loads correctly in a fresh browser context.

Starting URL: https://rahulshettyacademy.com/loginpagePractise/

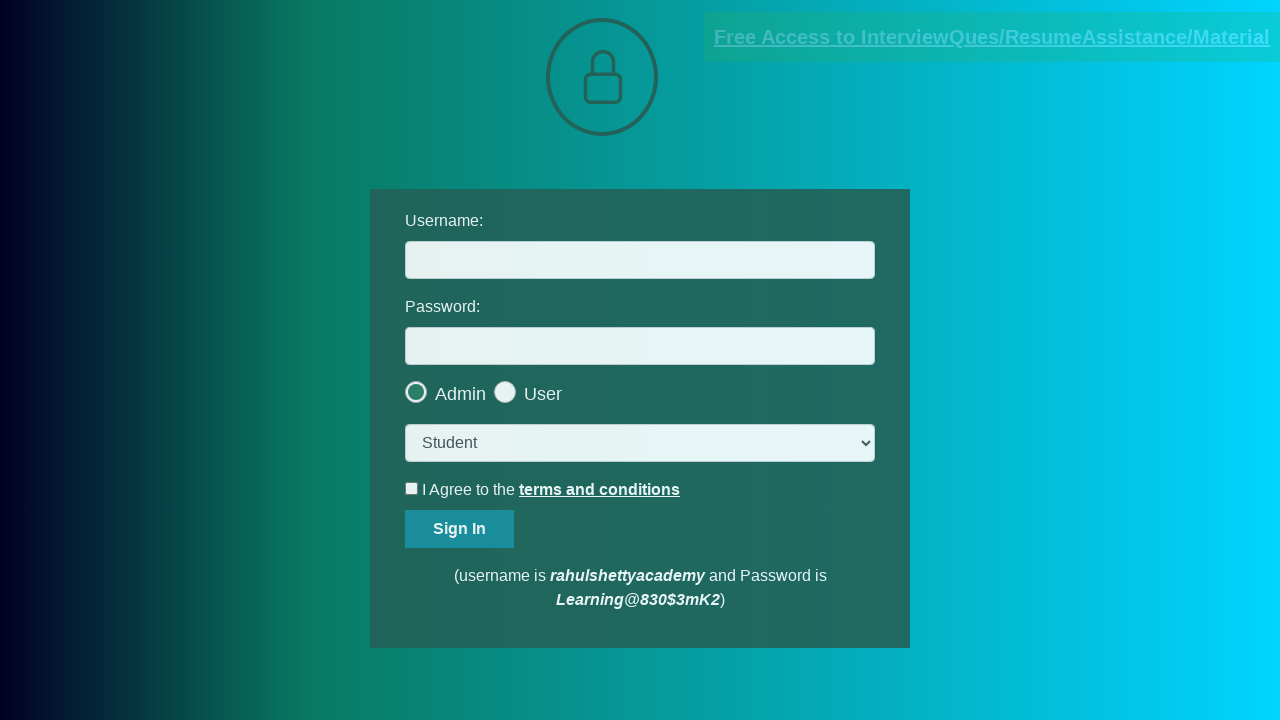

Waited for page DOM to be fully loaded
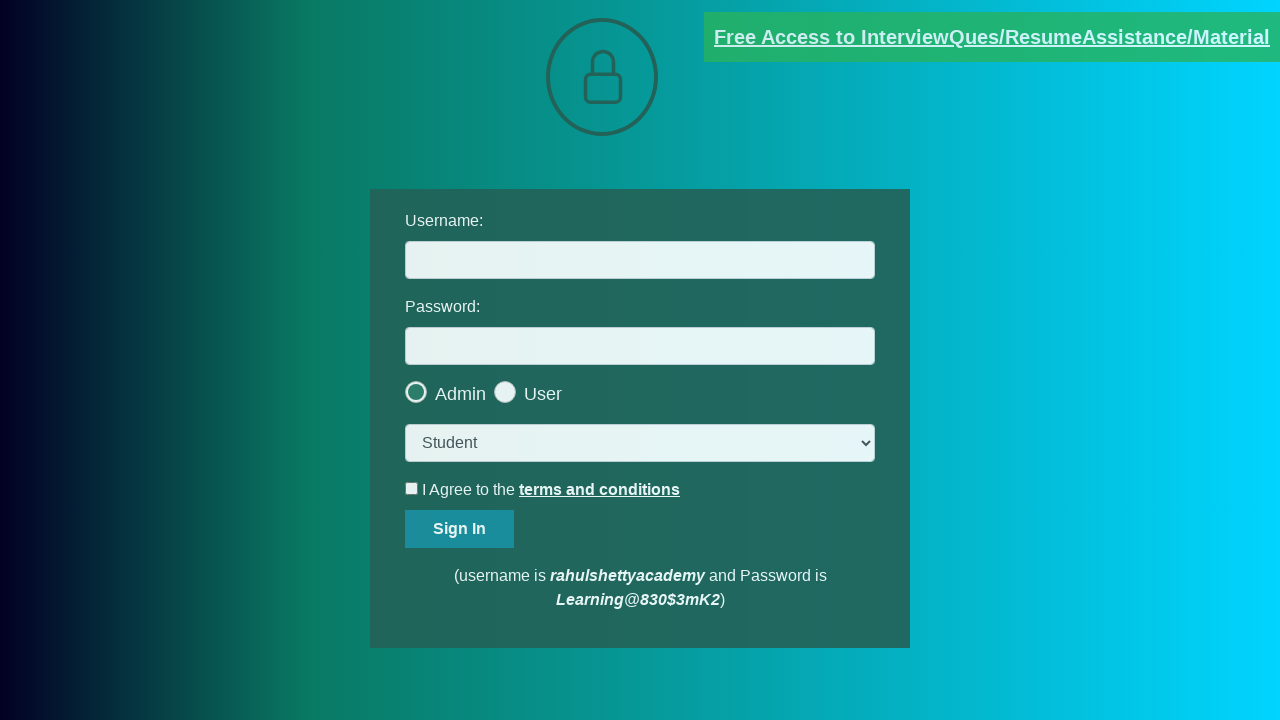

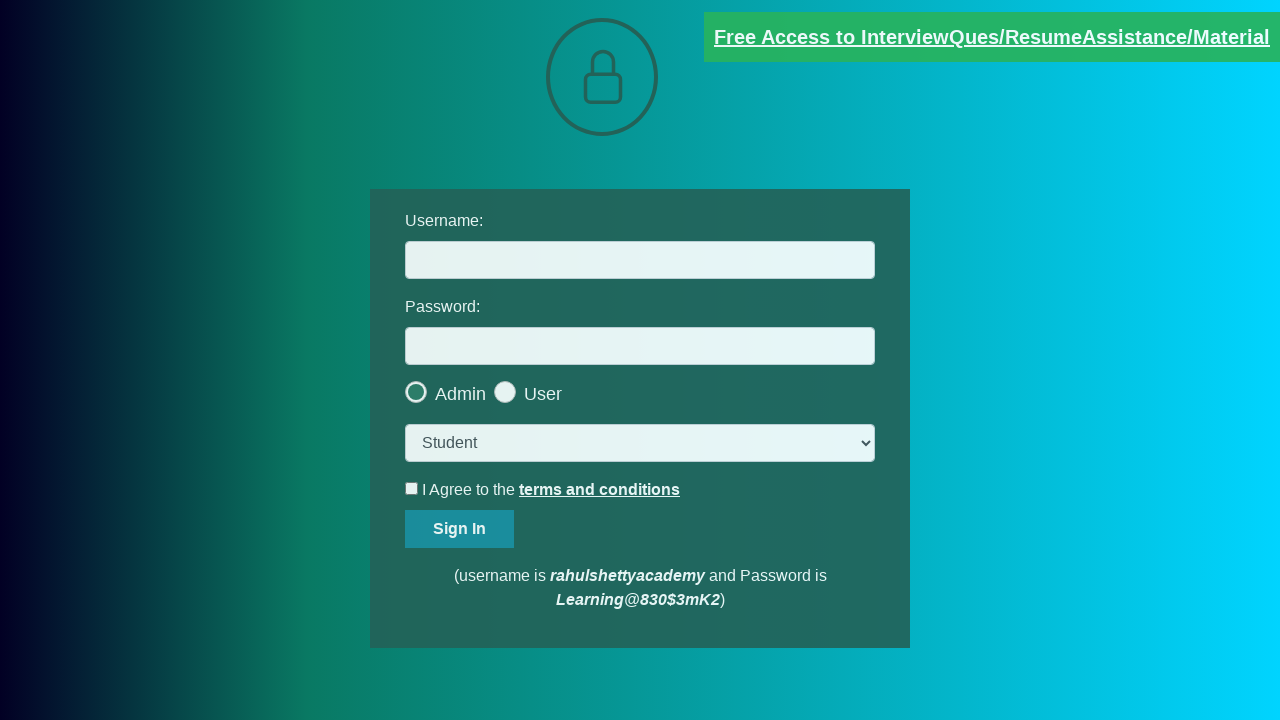